Tests that new todo items are appended to the bottom of the list by creating 3 items and verifying the count

Starting URL: https://demo.playwright.dev/todomvc

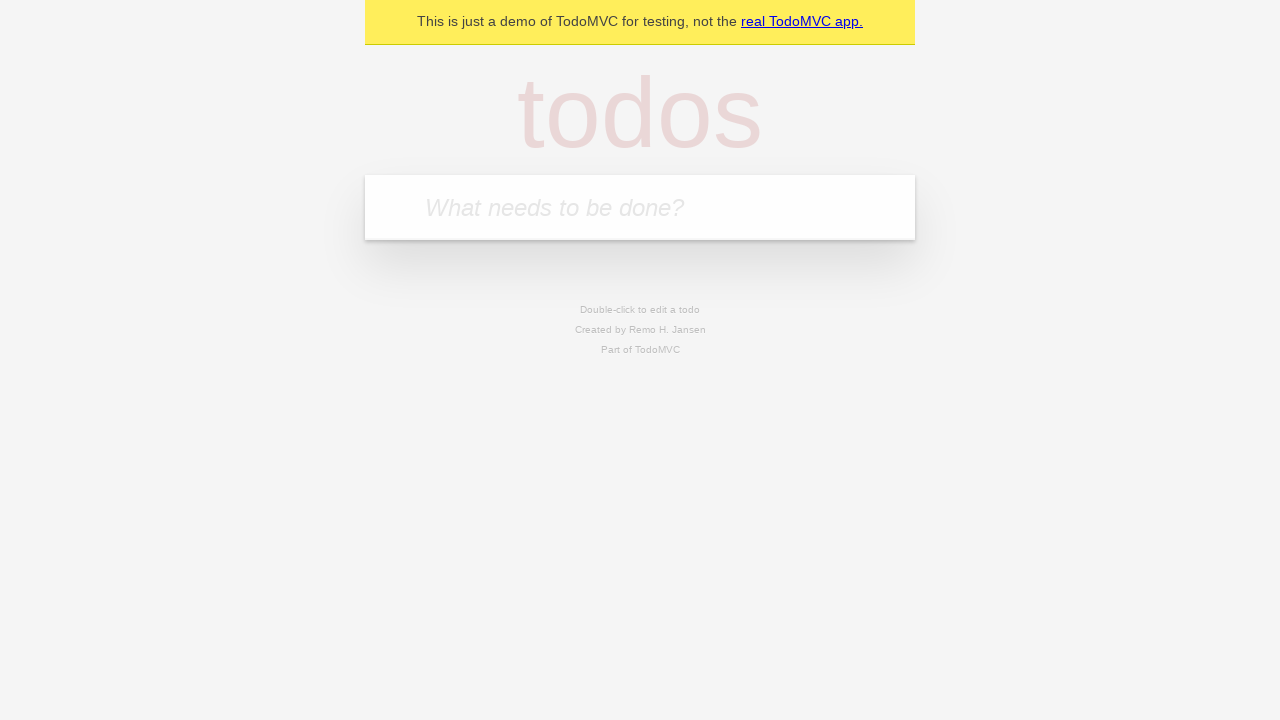

Filled first todo item input with 'buy some cheese' on internal:attr=[placeholder="What needs to be done?"i]
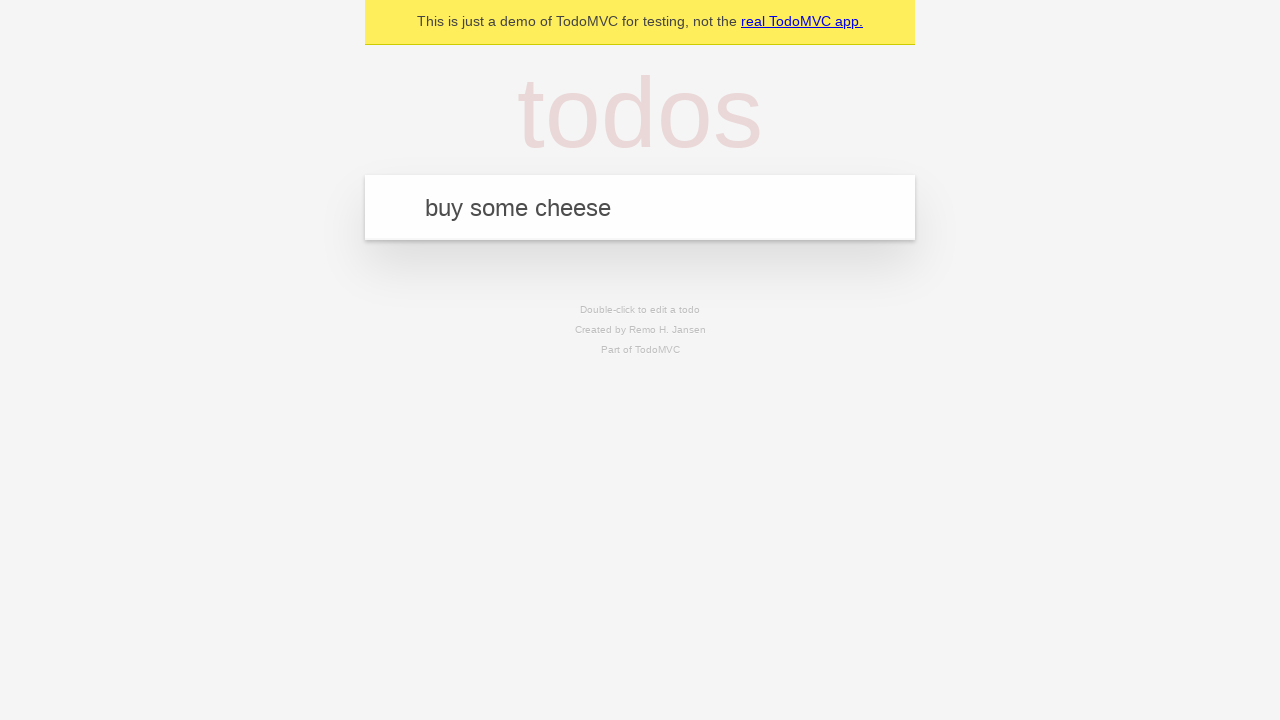

Pressed Enter to add first todo item on internal:attr=[placeholder="What needs to be done?"i]
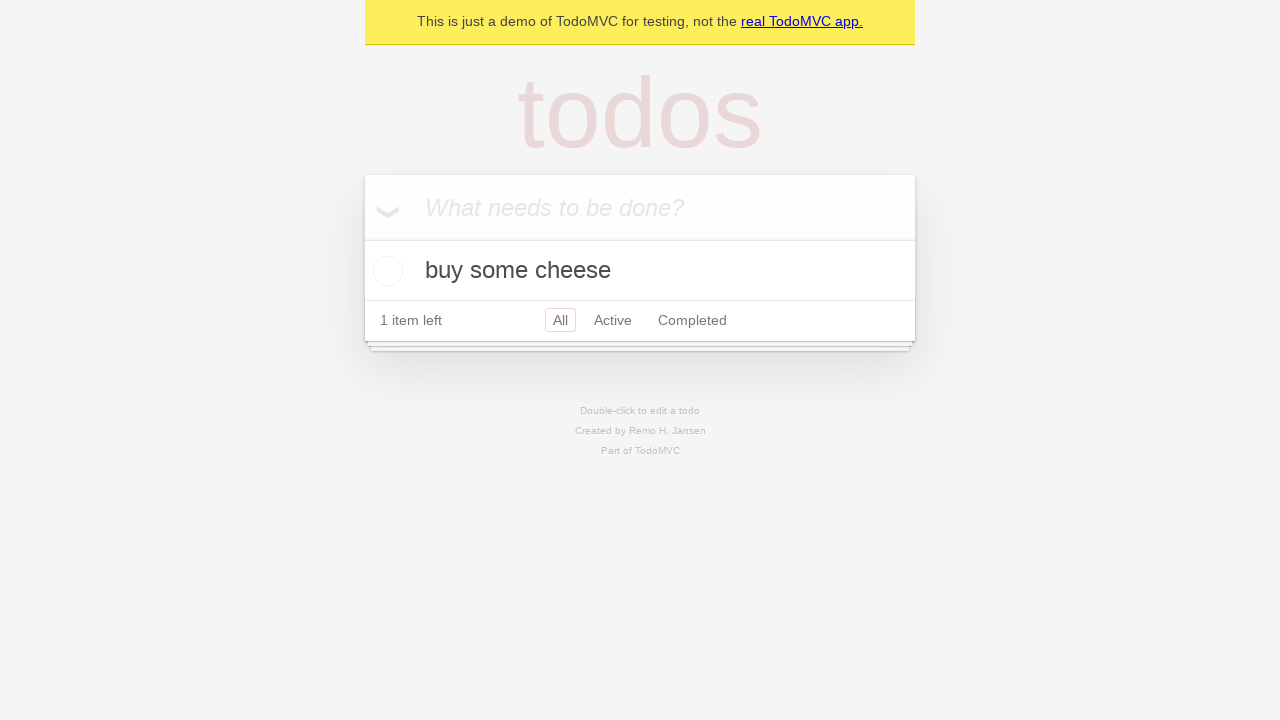

Filled second todo item input with 'feed the cat' on internal:attr=[placeholder="What needs to be done?"i]
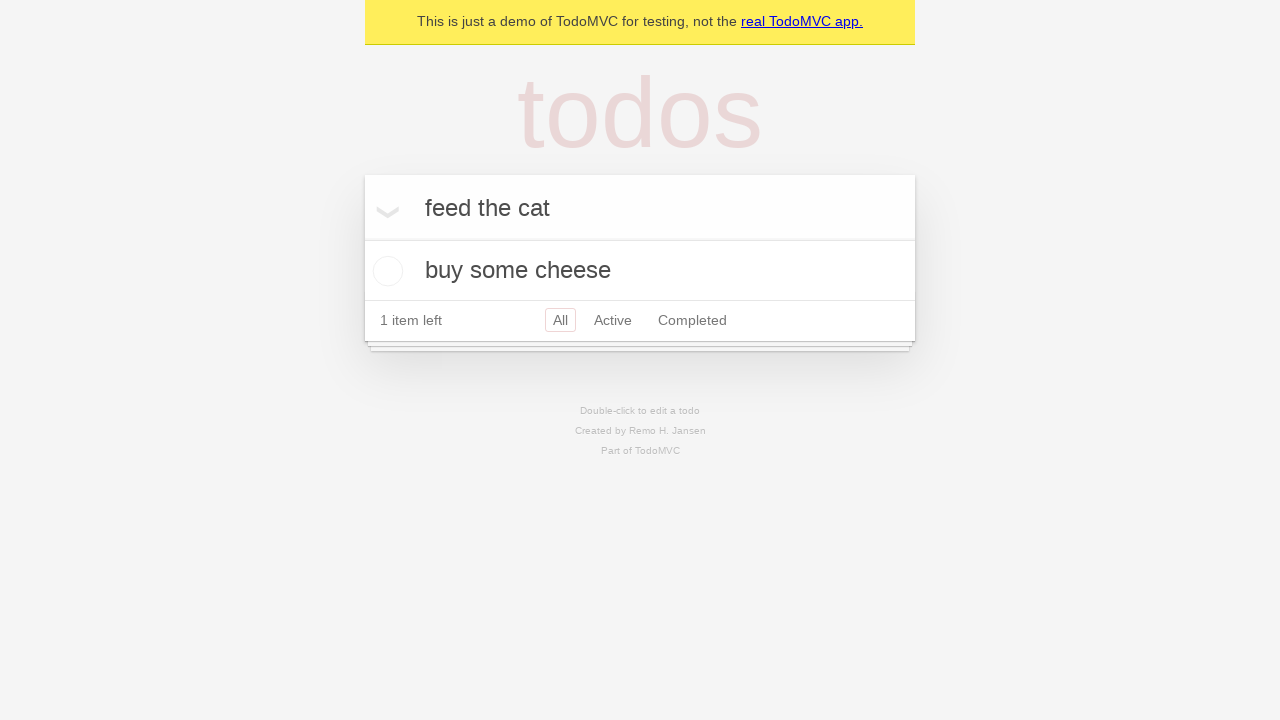

Pressed Enter to add second todo item on internal:attr=[placeholder="What needs to be done?"i]
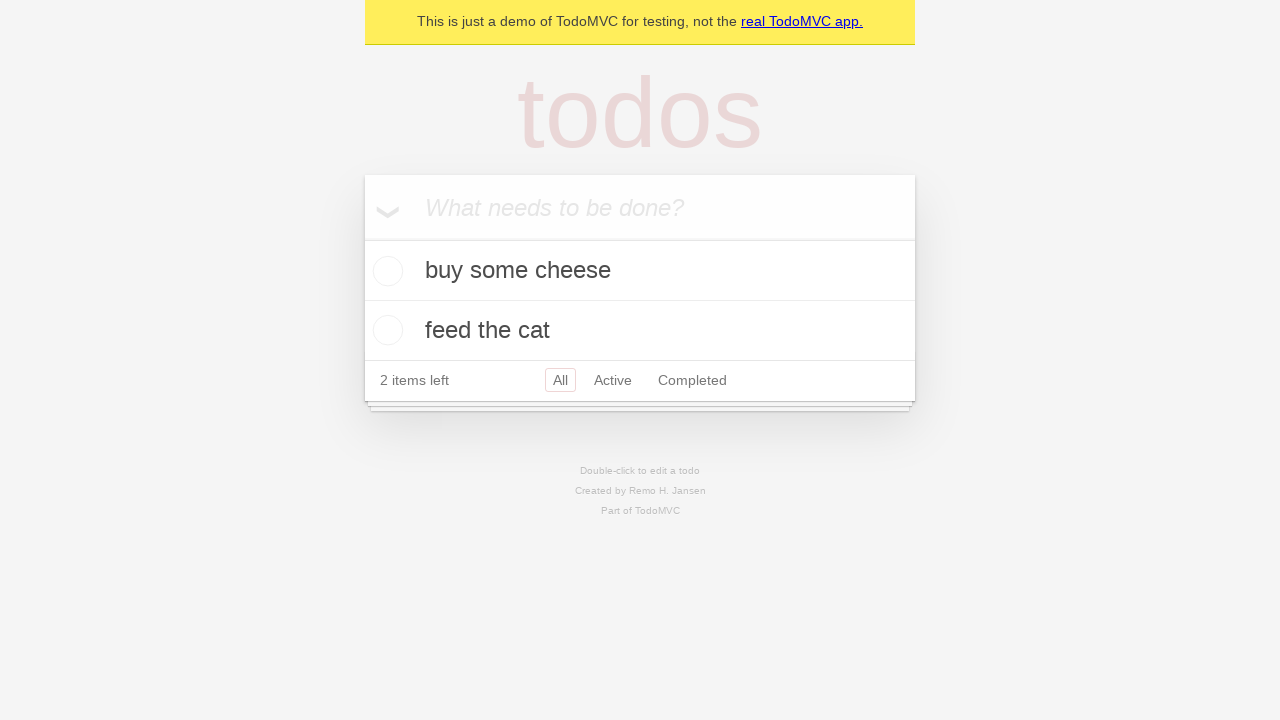

Filled third todo item input with 'book a doctors appointment' on internal:attr=[placeholder="What needs to be done?"i]
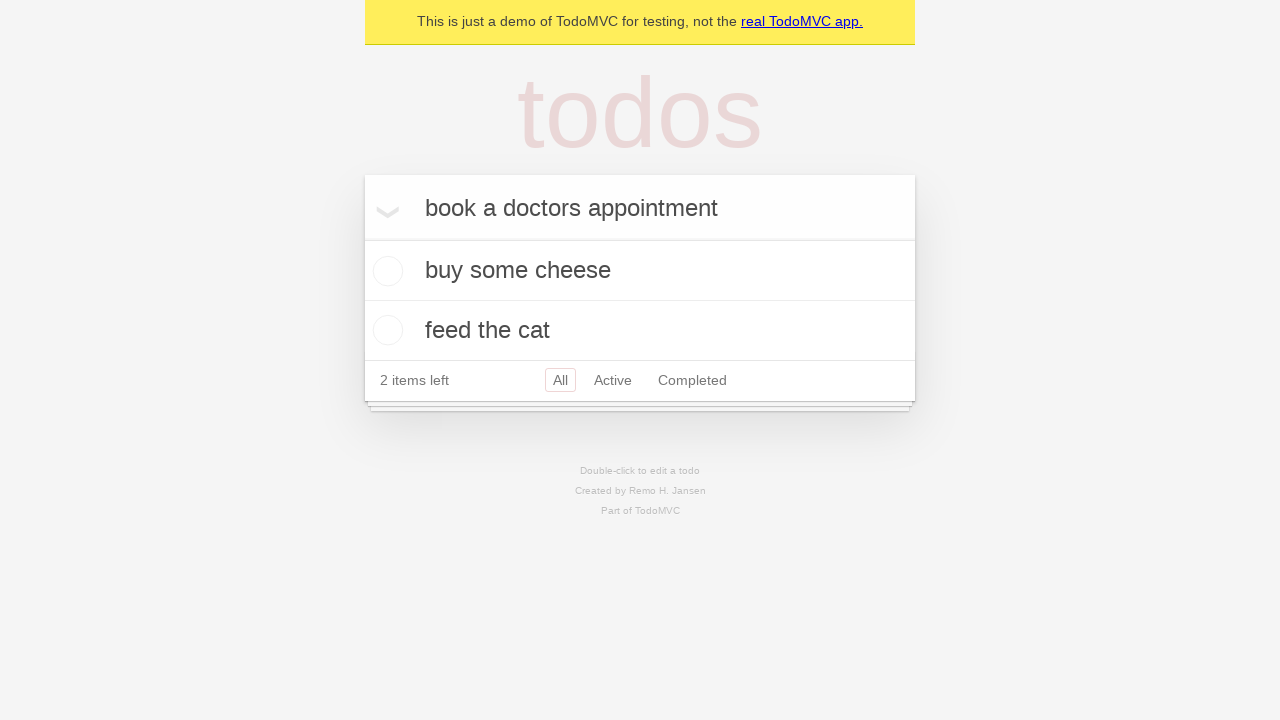

Pressed Enter to add third todo item on internal:attr=[placeholder="What needs to be done?"i]
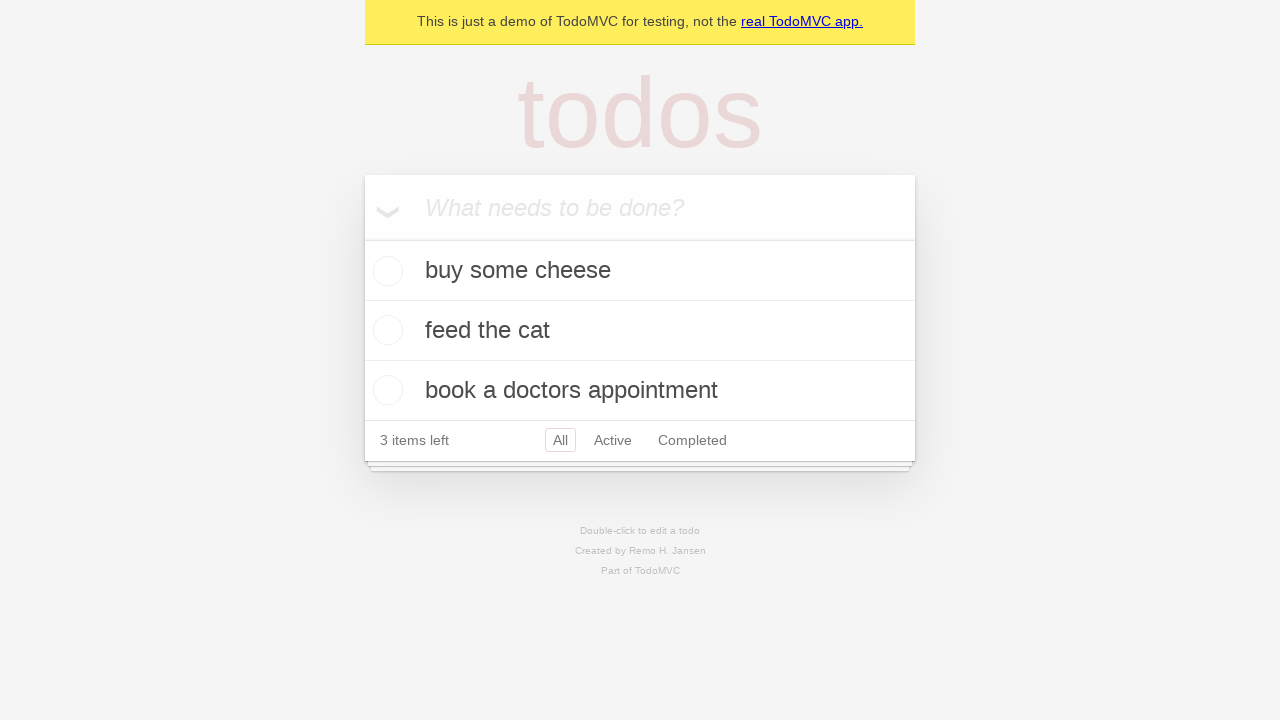

Verified that all 3 todo items were appended to the list and count displays '3 items left'
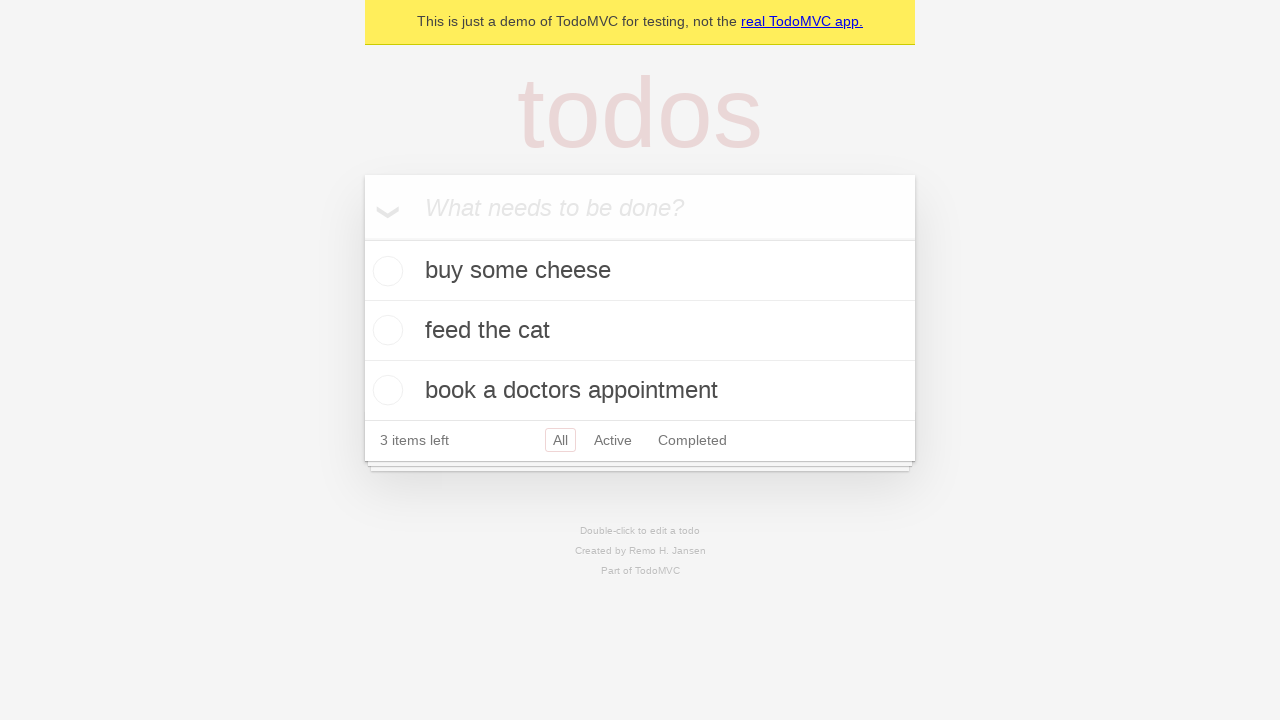

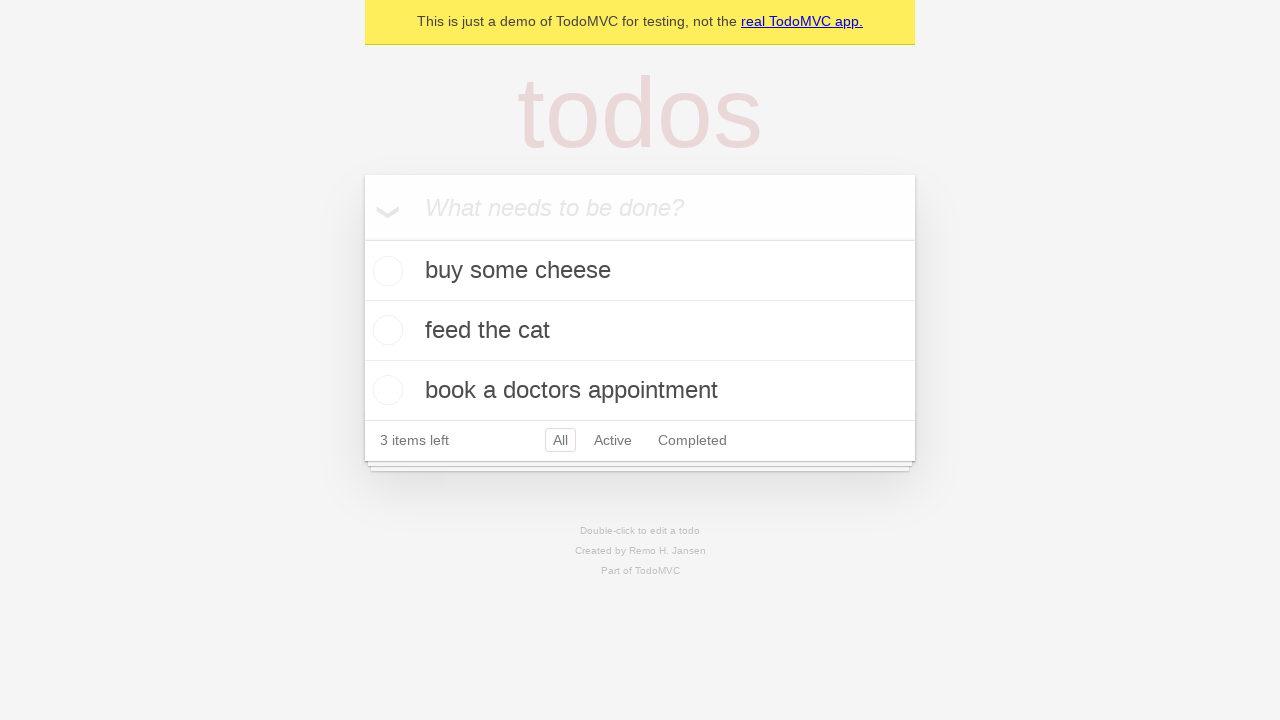